Tests dismissing a confirmation alert dialog and verifying that the cancel action is properly reflected in the page

Starting URL: https://demoqa.com/alerts

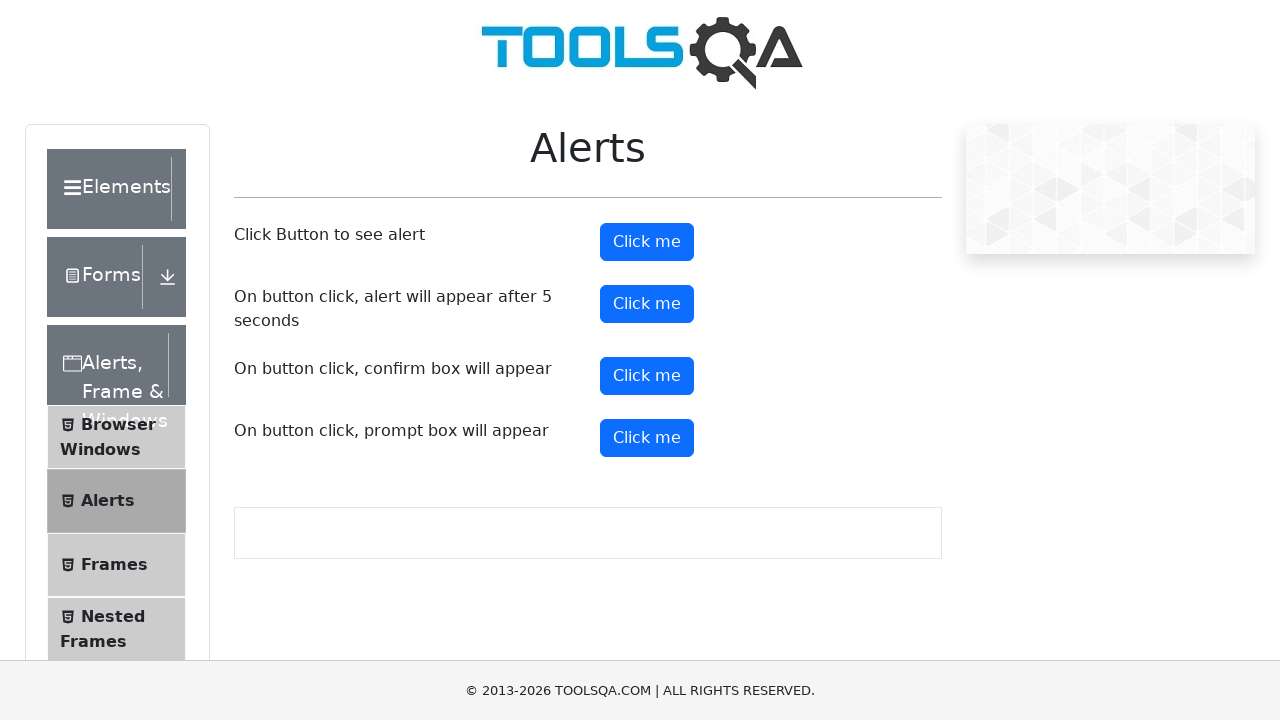

Scrolled to the confirm button
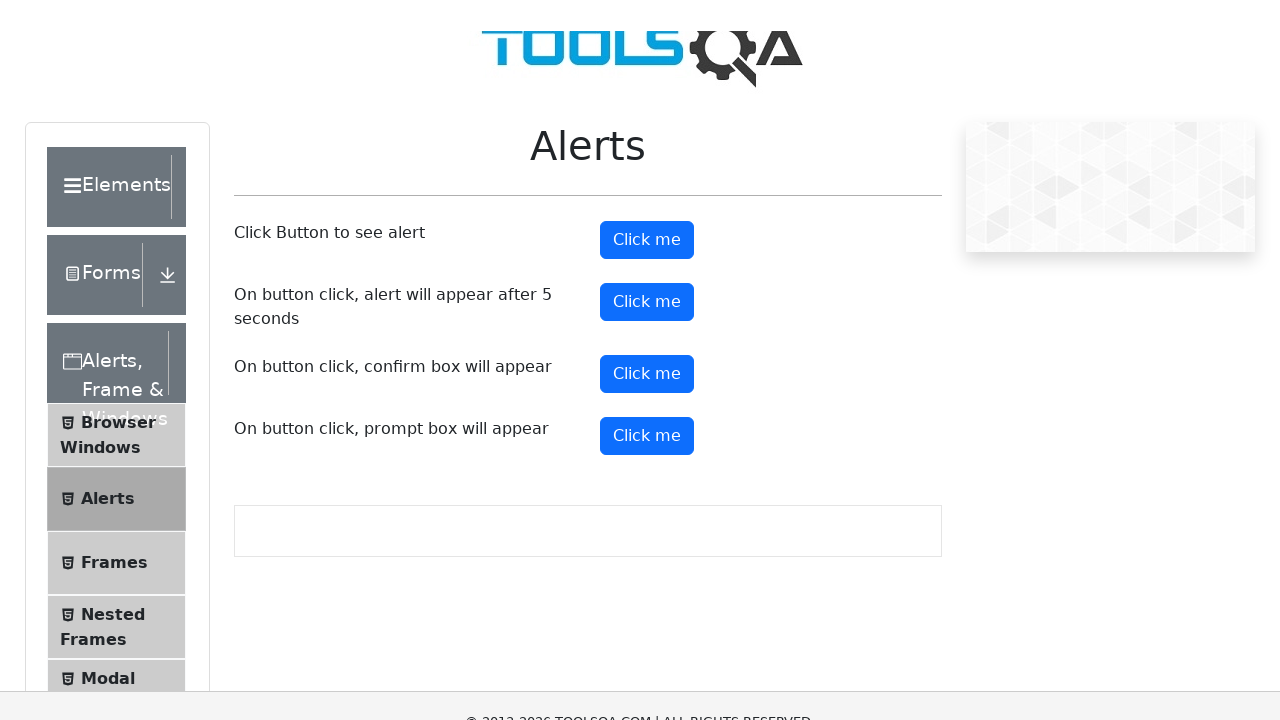

Set up dialog handler to dismiss confirmation alerts
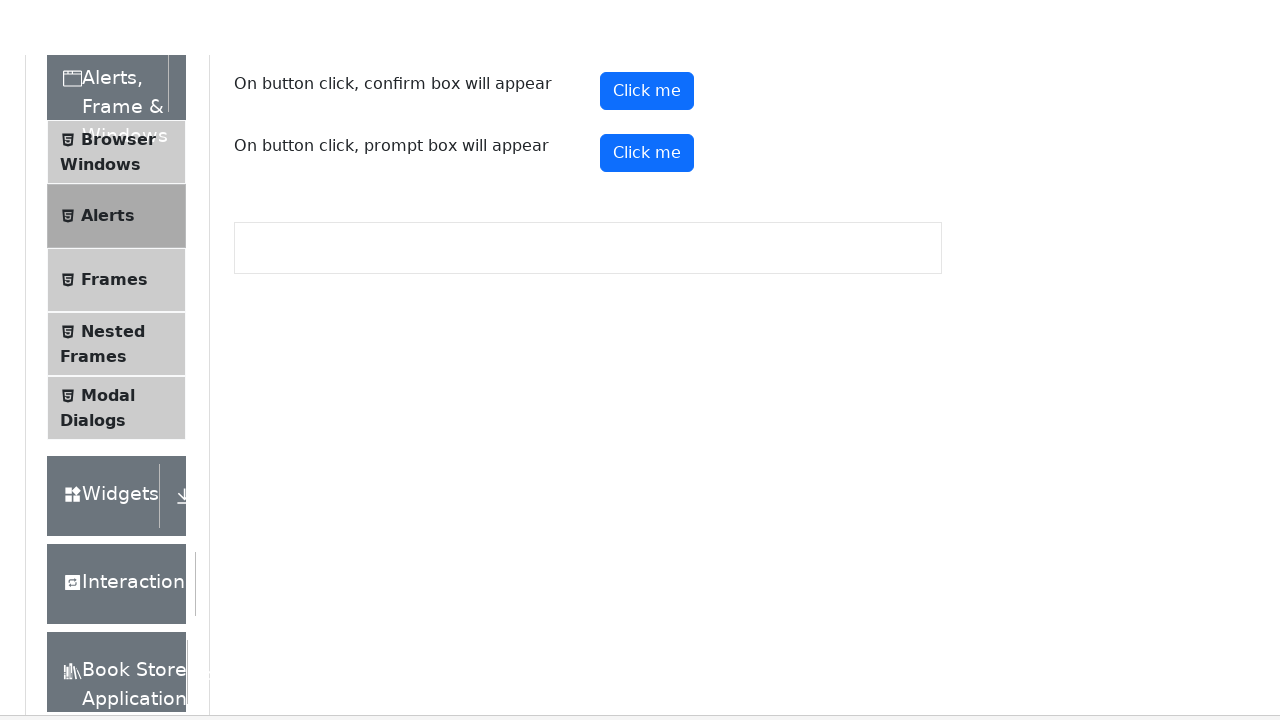

Clicked the confirm button to trigger confirmation dialog at (647, 19) on button#confirmButton
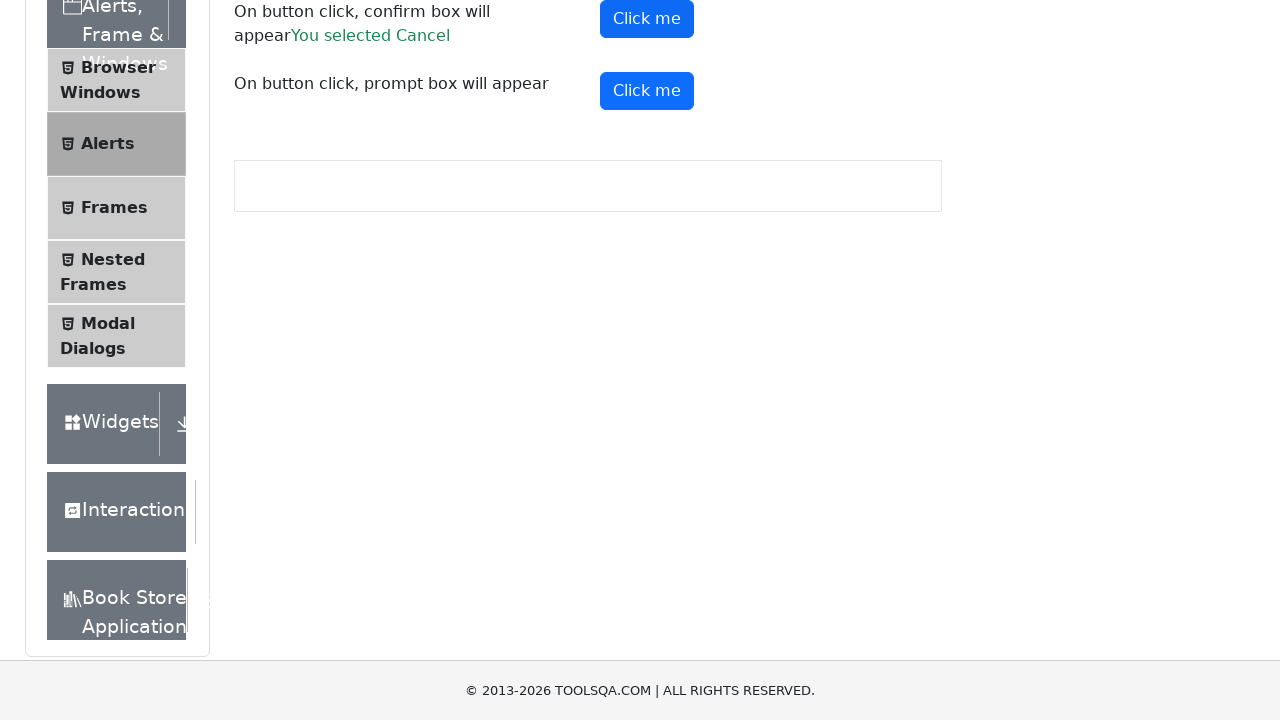

Confirmation result element appeared on the page
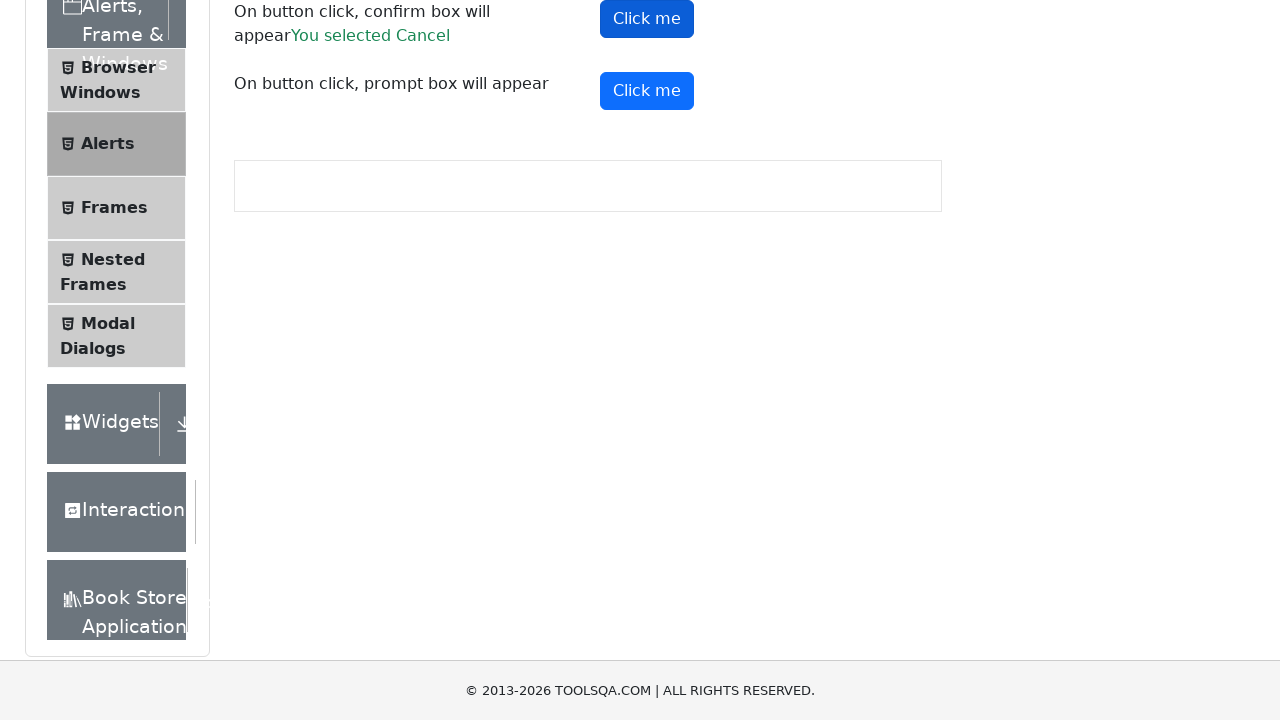

Verified that the confirmation result element is visible
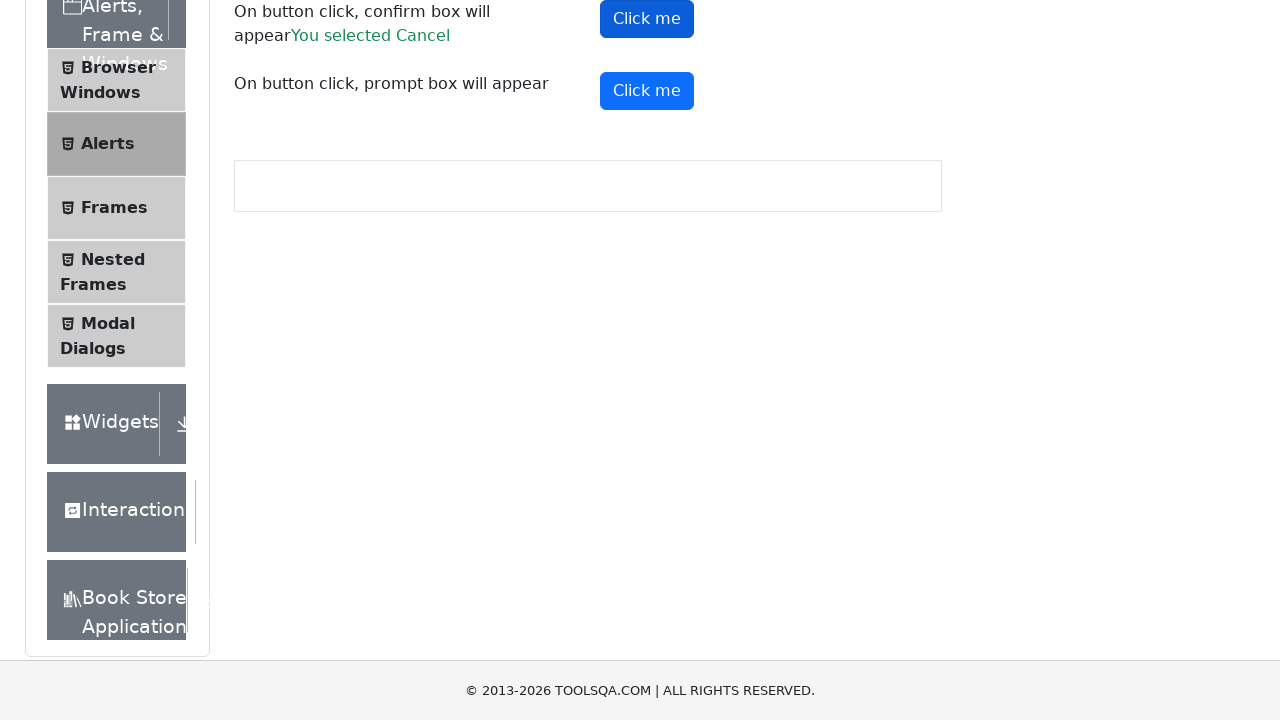

Verified that the confirmation result displays 'You selected Cancel'
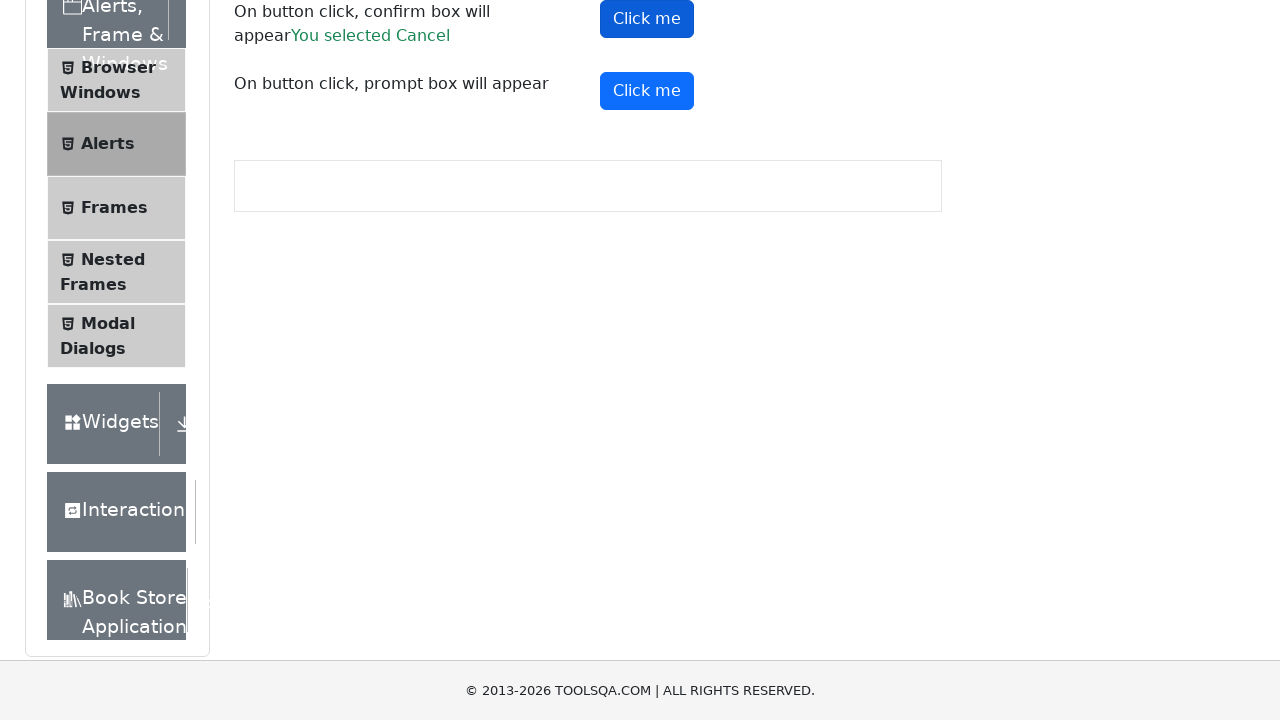

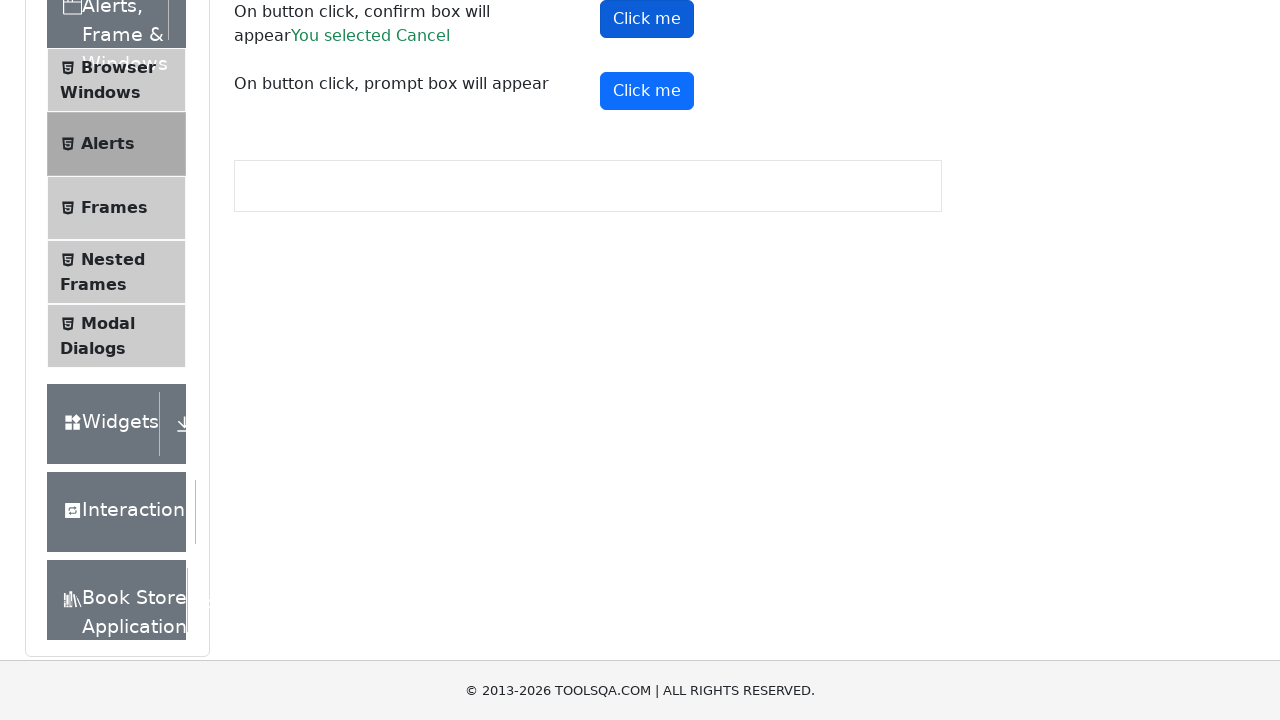